Tests that todo data persists after page reload

Starting URL: https://demo.playwright.dev/todomvc

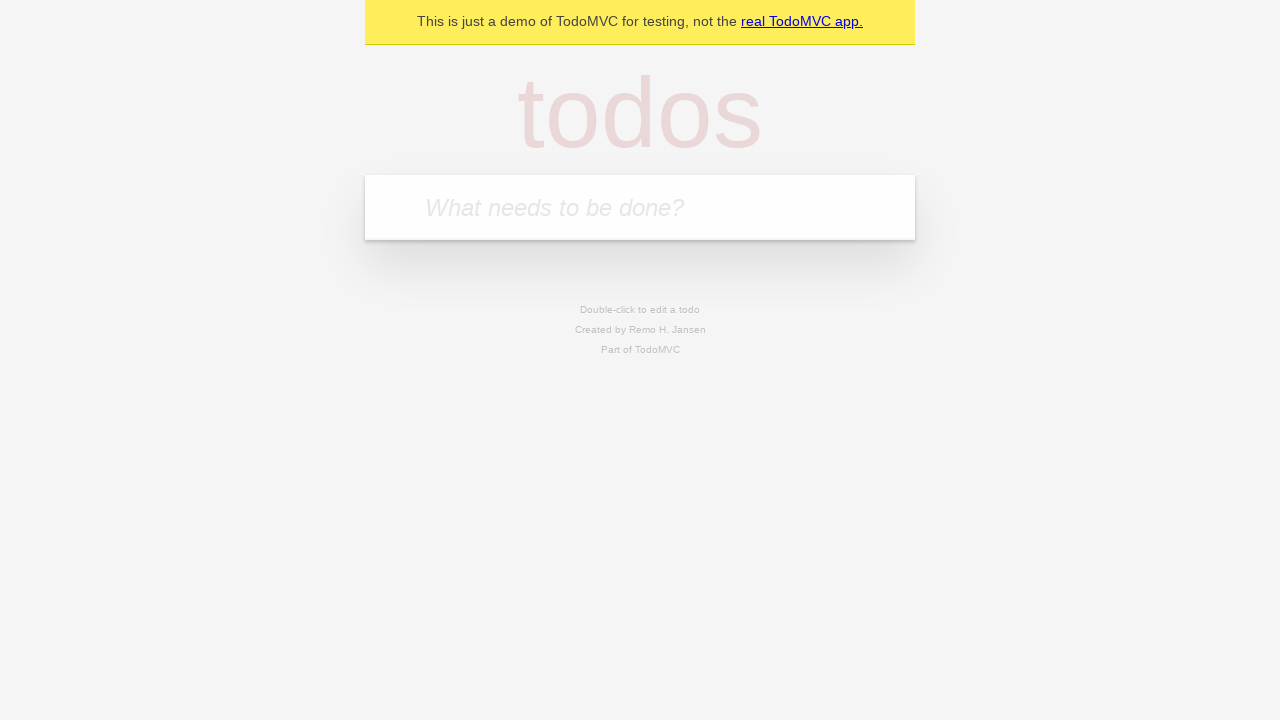

Filled todo input with 'buy some cheese' on internal:attr=[placeholder="What needs to be done?"i]
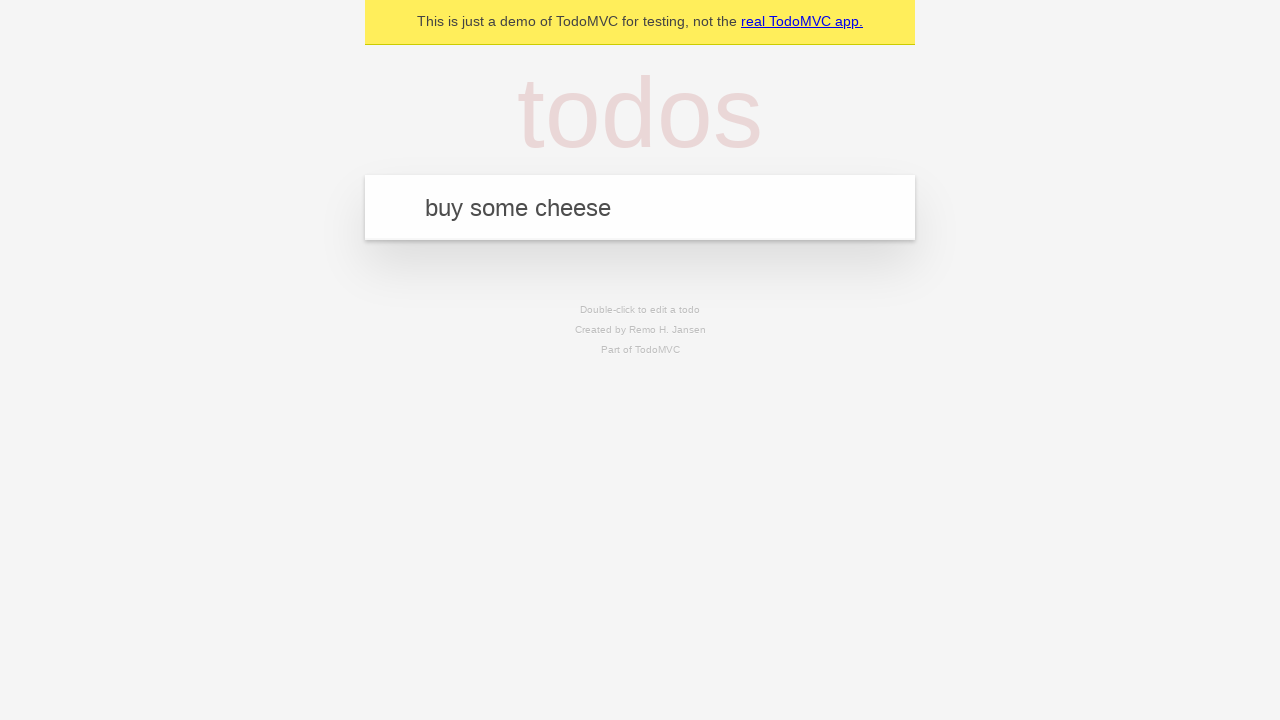

Pressed Enter to create first todo on internal:attr=[placeholder="What needs to be done?"i]
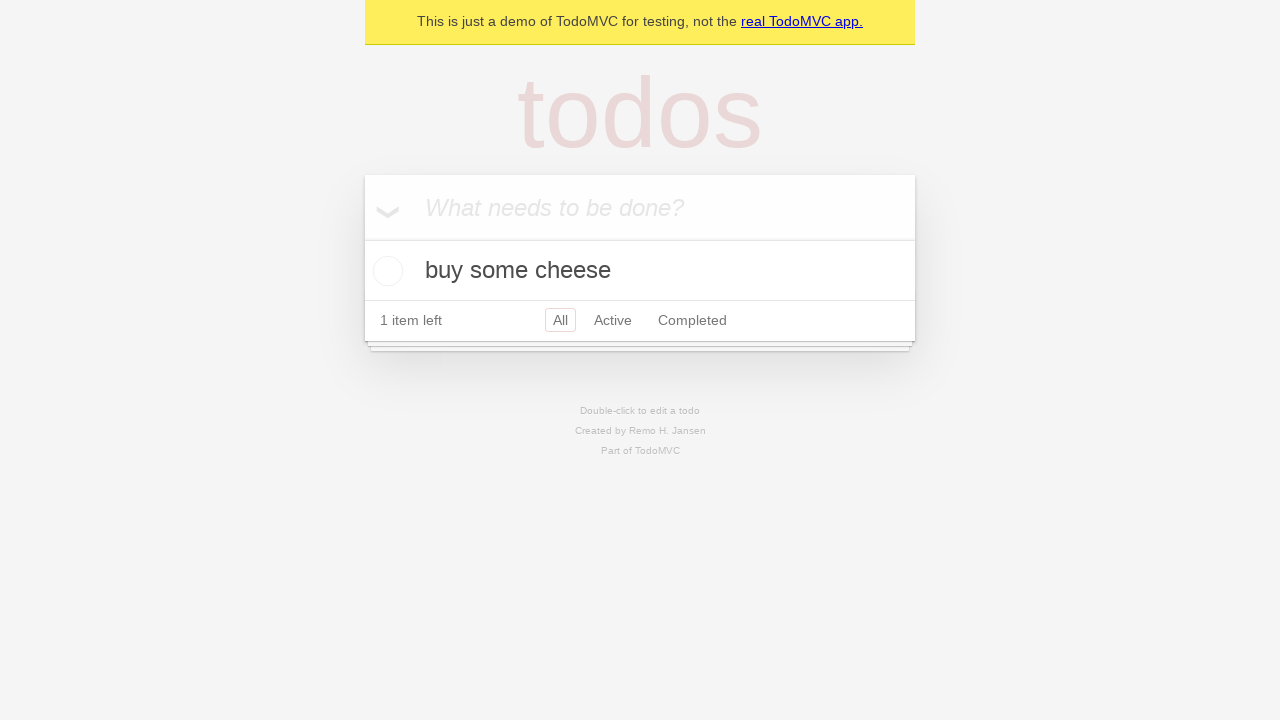

Filled todo input with 'feed the cat' on internal:attr=[placeholder="What needs to be done?"i]
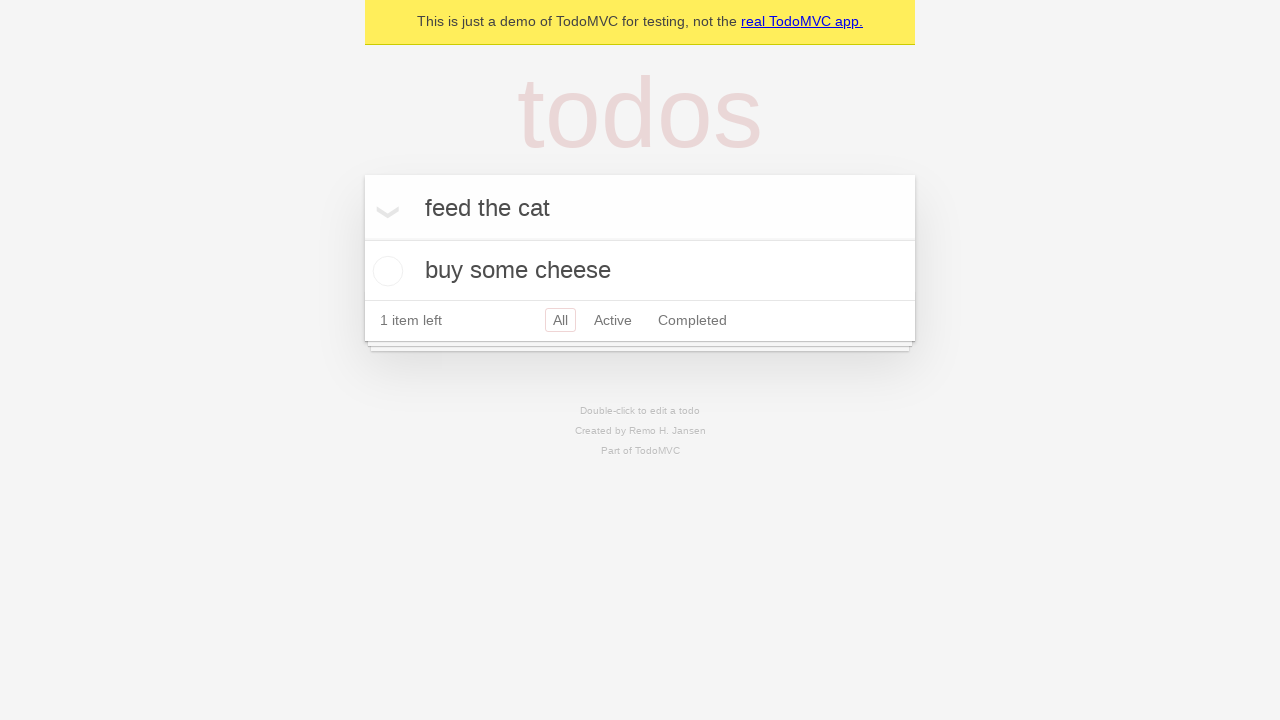

Pressed Enter to create second todo on internal:attr=[placeholder="What needs to be done?"i]
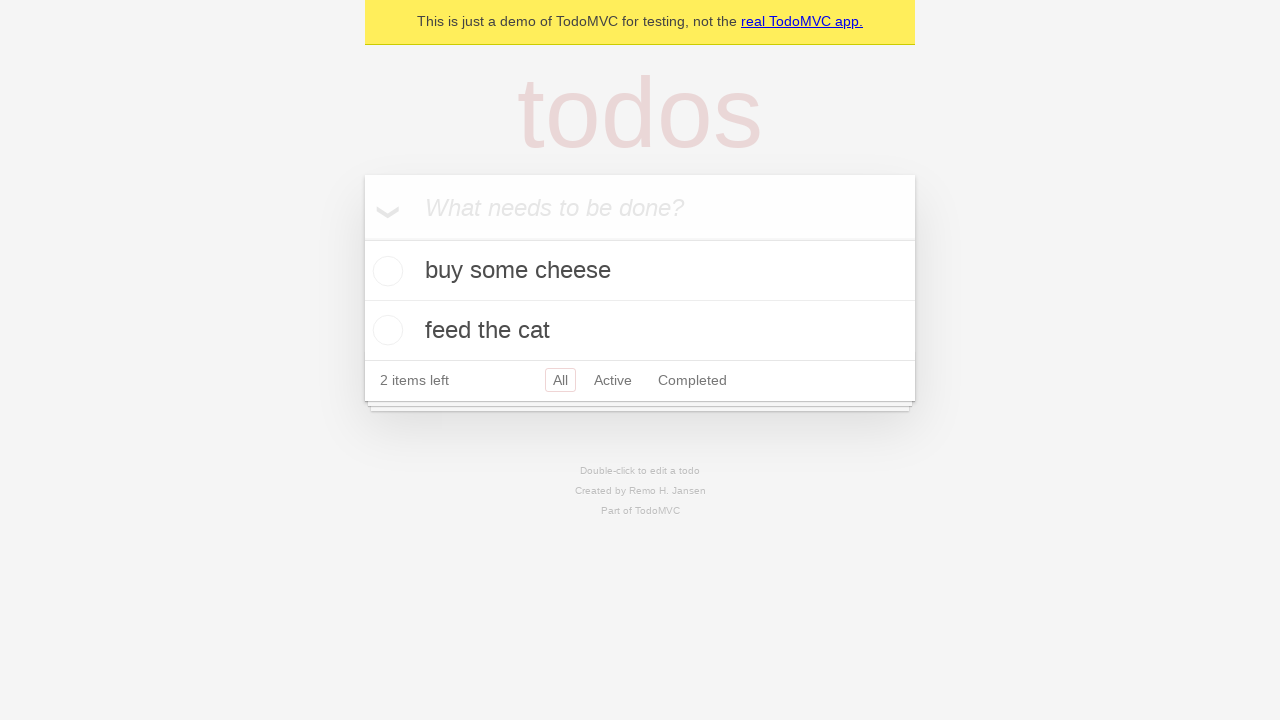

Checked the first todo item at (385, 271) on internal:testid=[data-testid="todo-item"s] >> nth=0 >> internal:role=checkbox
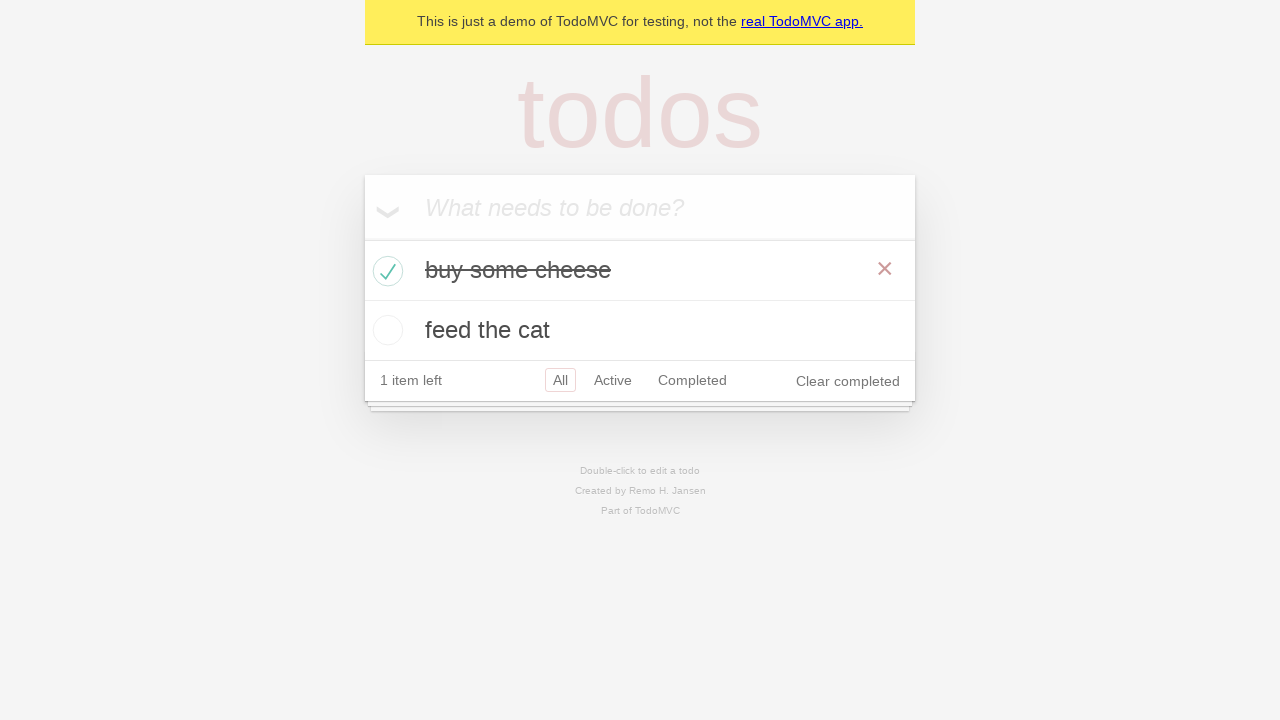

Reloaded the page to test data persistence
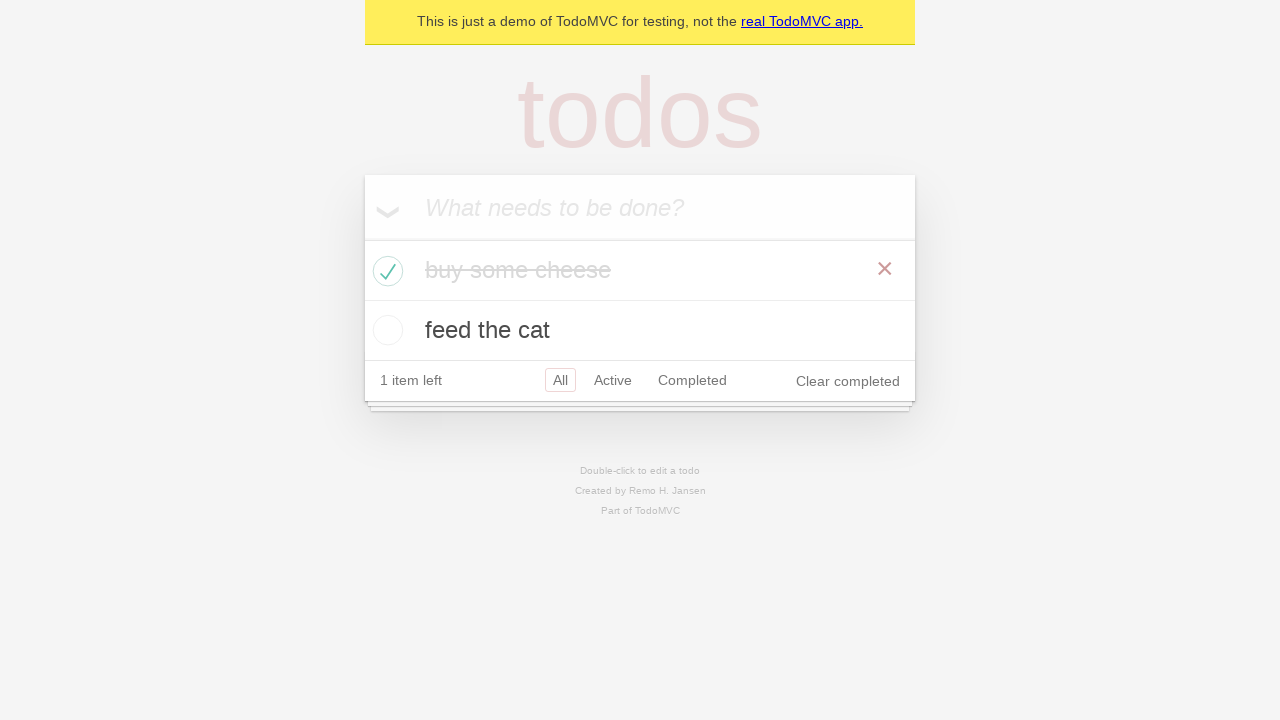

Verified todo items were restored after page reload
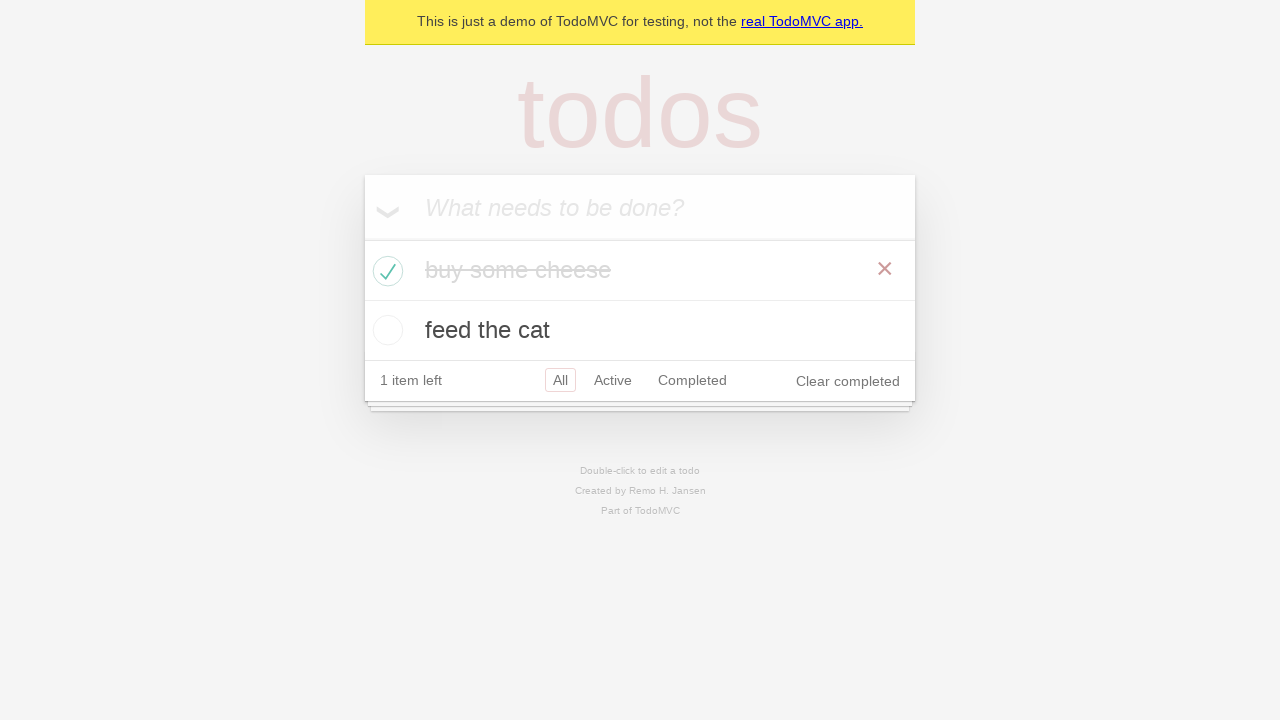

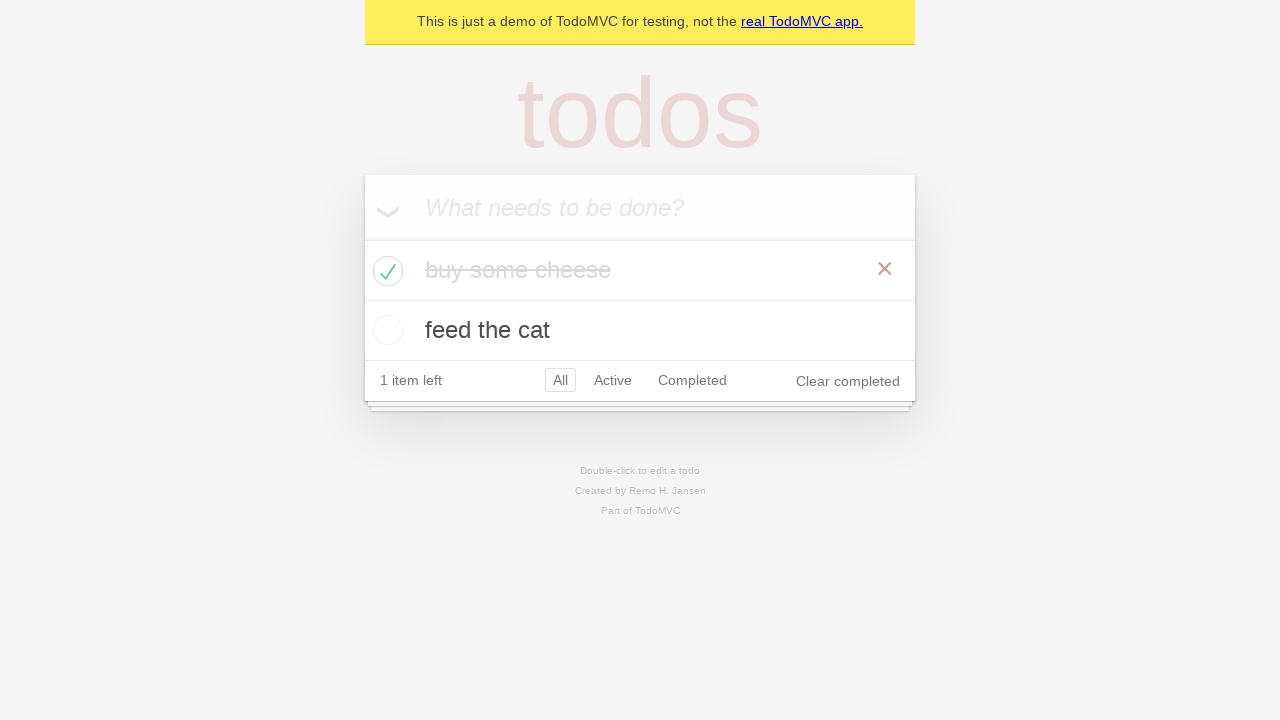